Tests page scrolling functionality using keyboard keys (PAGE_DOWN, ARROW_DOWN, PAGE_UP, ARROW_UP) on the TechPro Education website to verify scroll behavior.

Starting URL: https://www.techproeducation.com

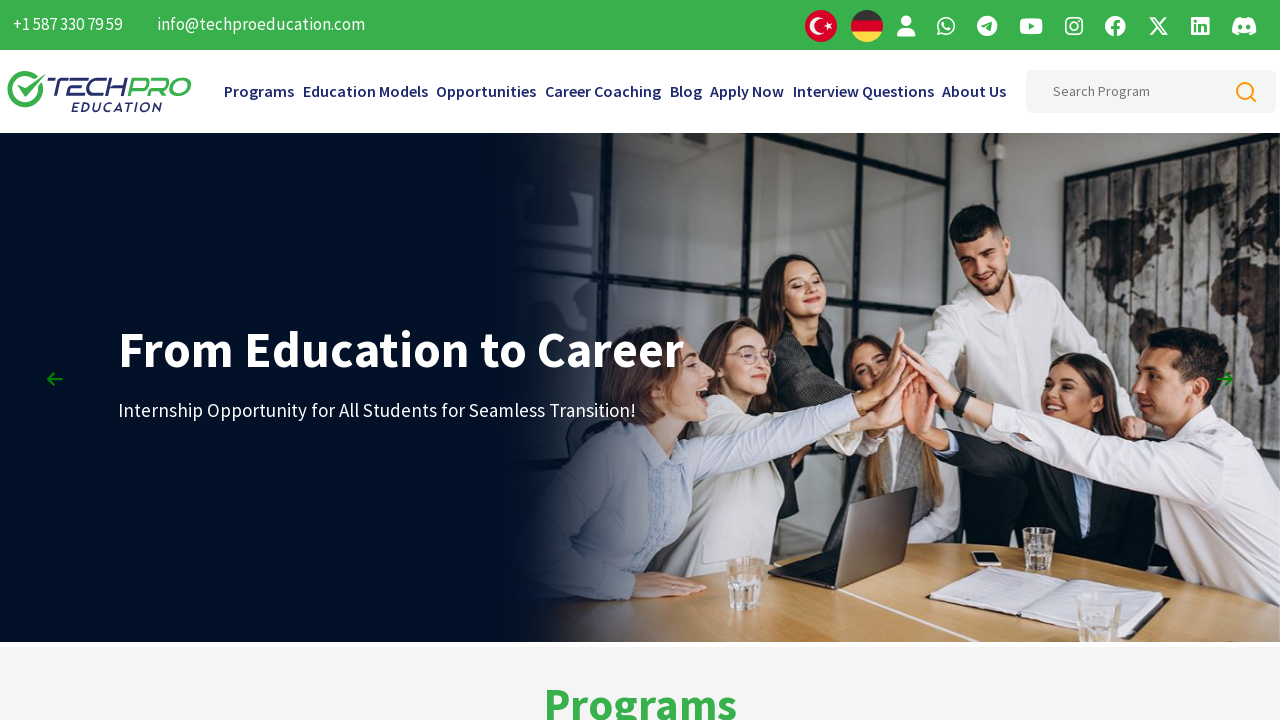

Pressed PAGE_DOWN key to scroll down (1st time)
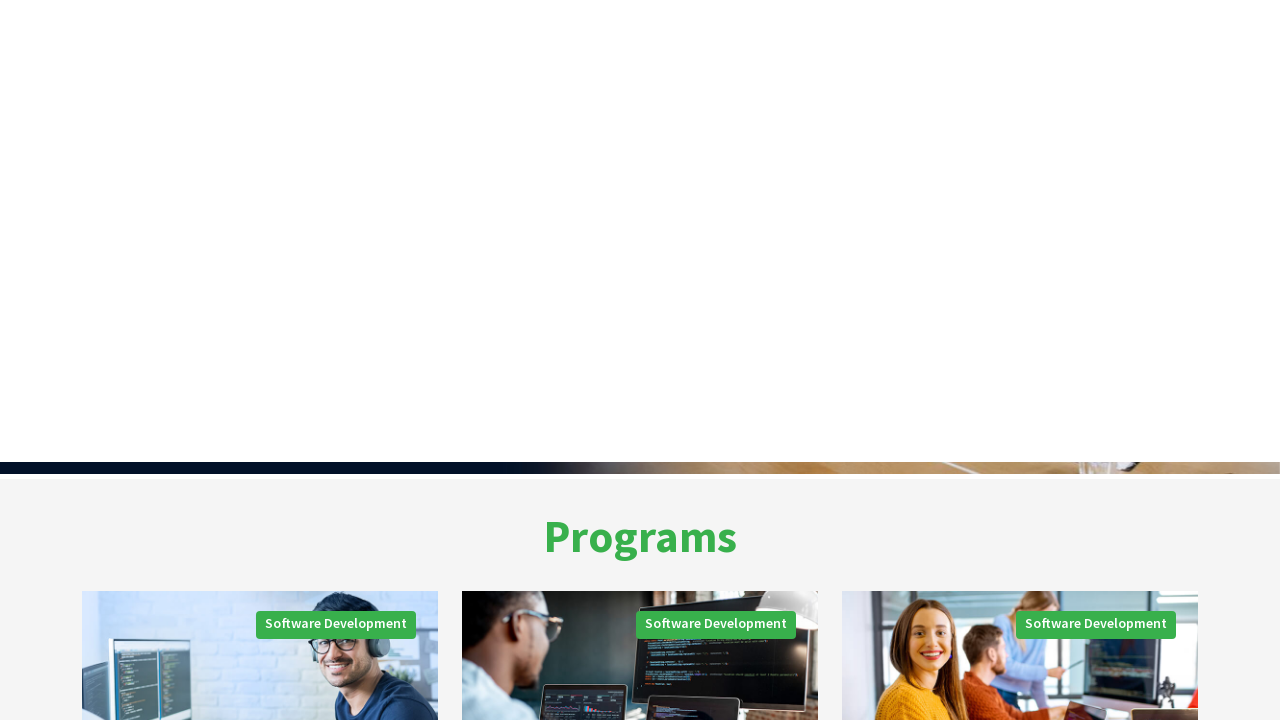

Pressed PAGE_DOWN key to scroll down (2nd time)
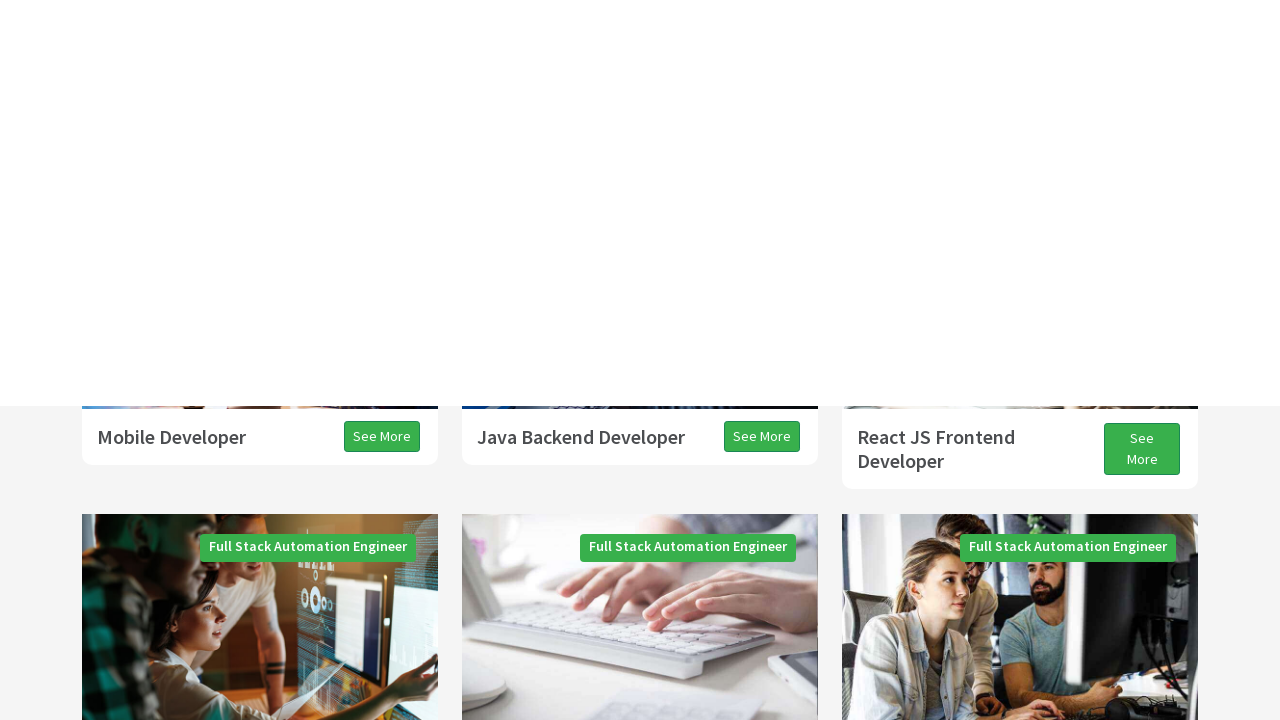

Pressed PAGE_DOWN key to scroll down (3rd time)
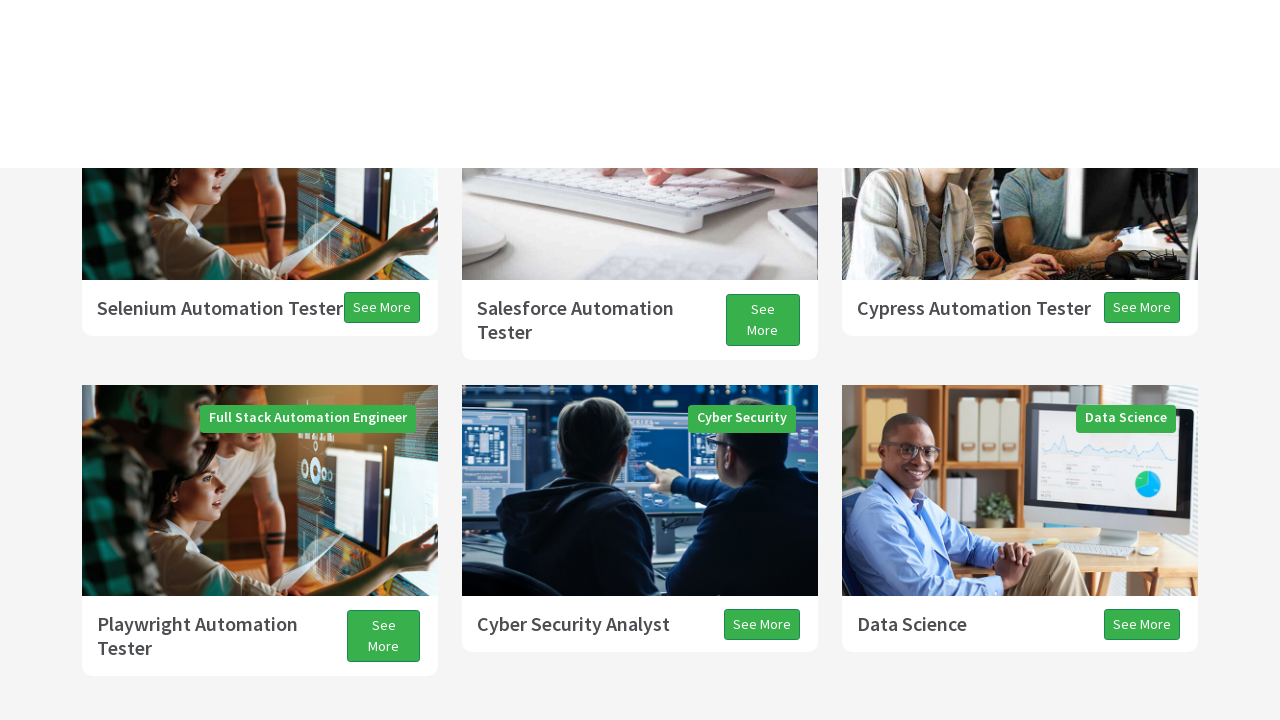

Pressed ARROW_DOWN key to scroll down
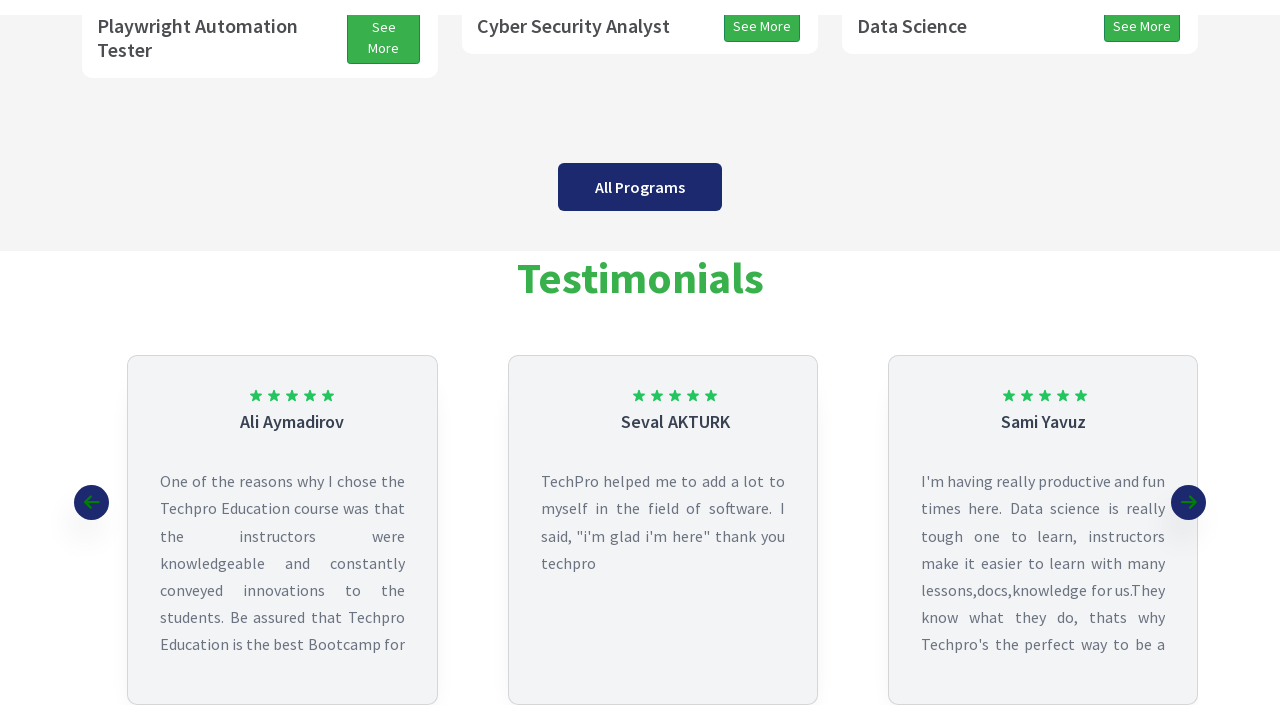

Pressed PAGE_UP key to scroll up
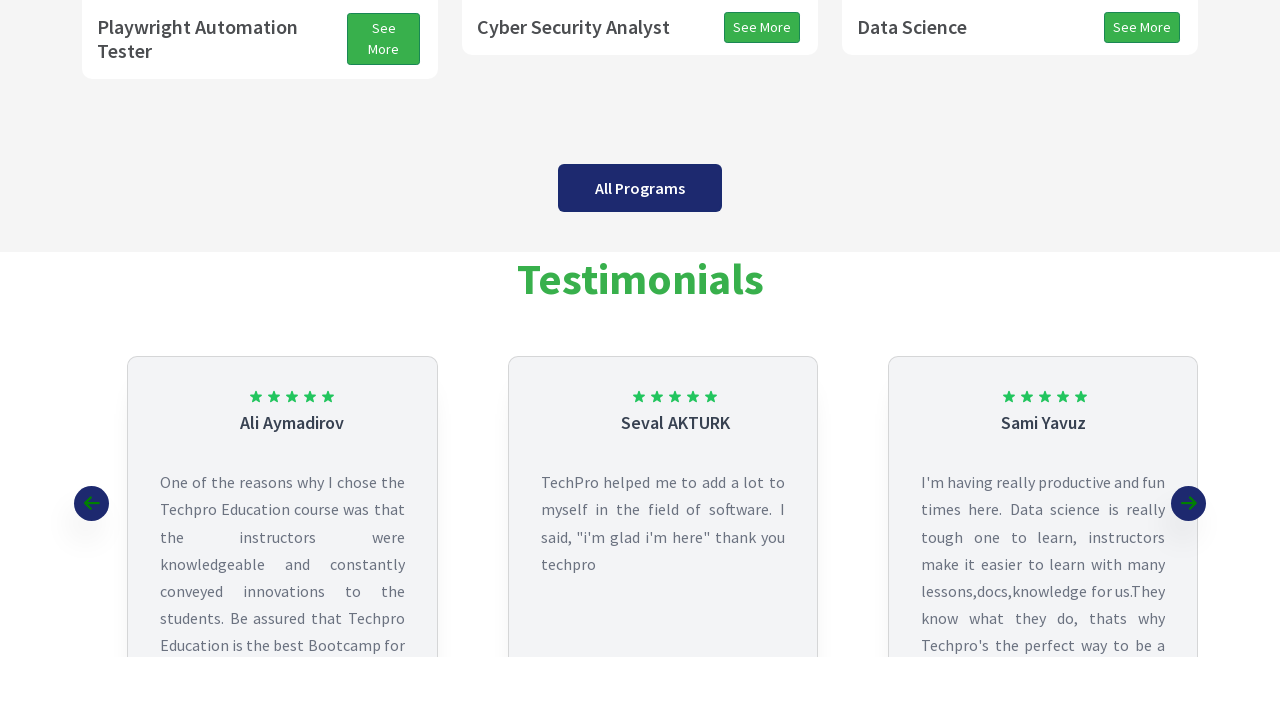

Pressed ARROW_UP key to scroll up
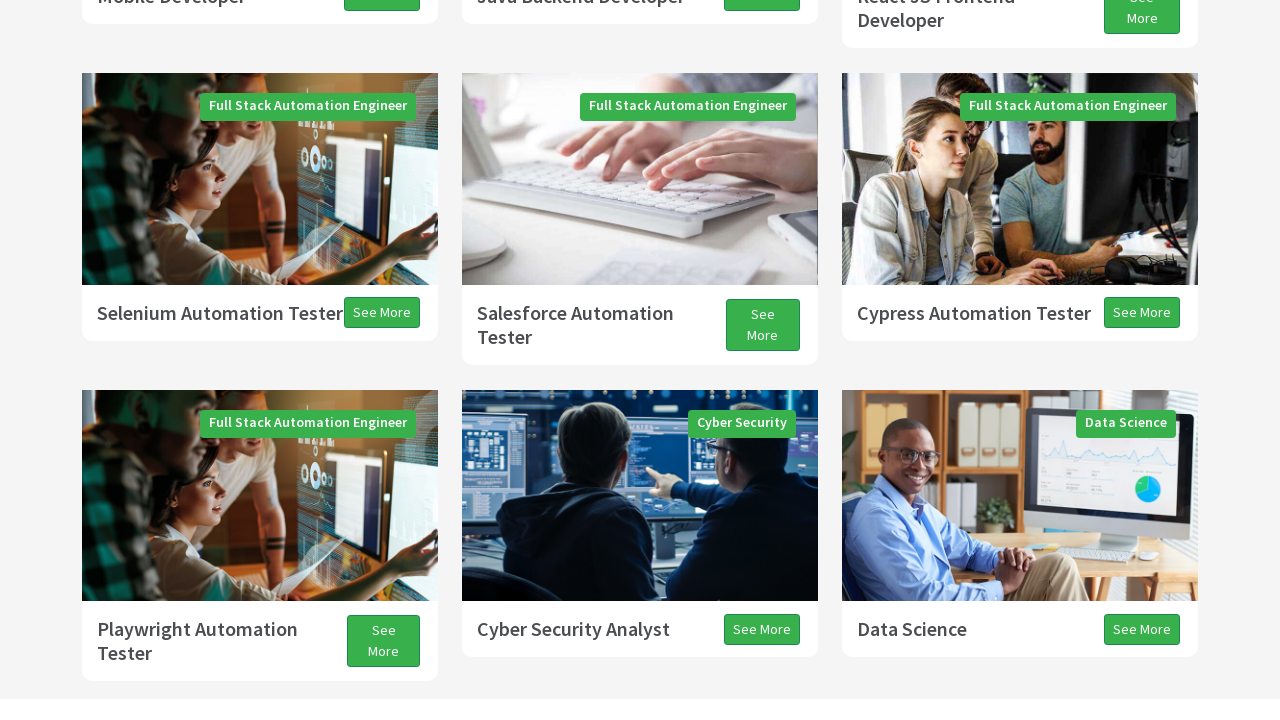

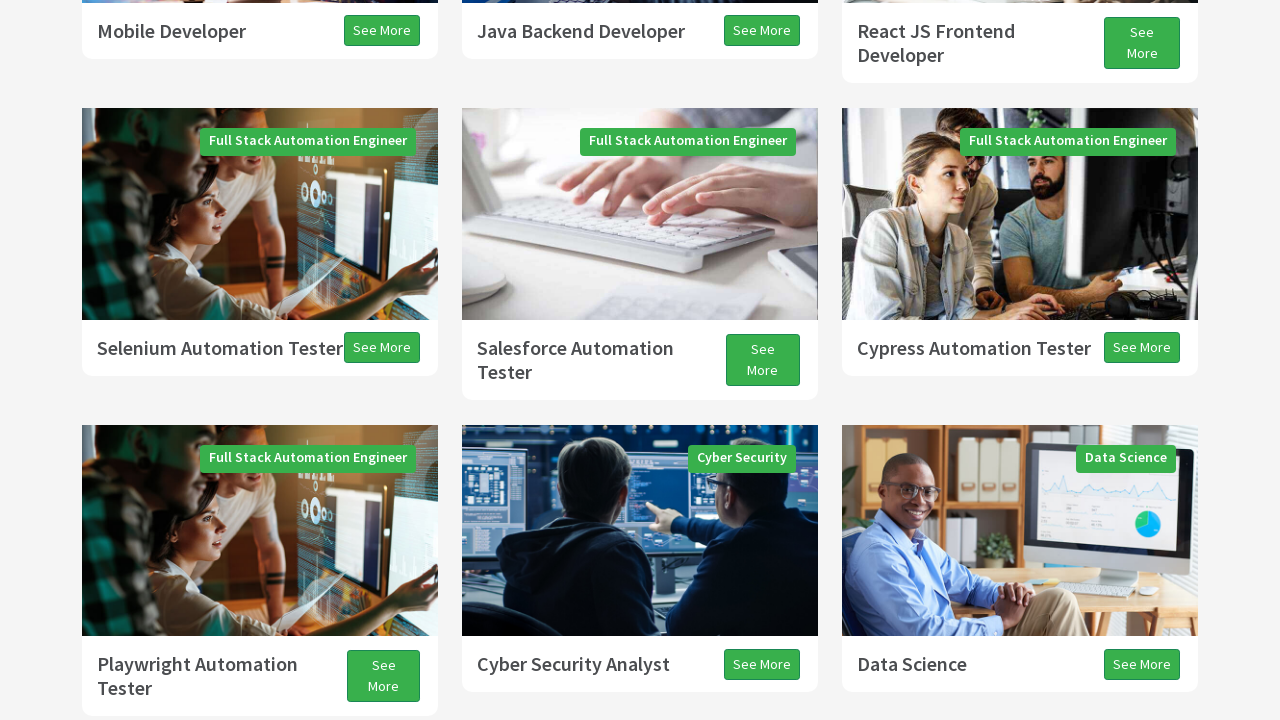